Tests login form validation by attempting to submit credentials and capturing the error message response

Starting URL: https://rahulshettyacademy.com/locatorspractice/

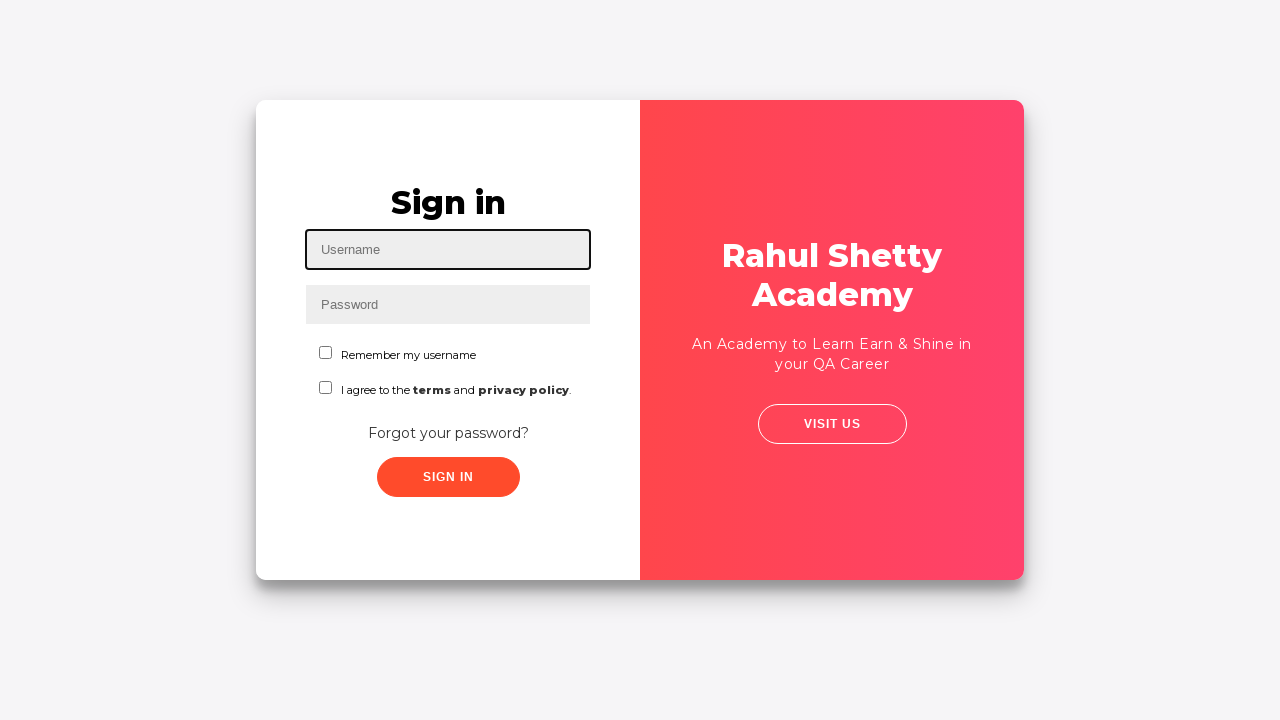

Filled username field with 'rahul' on input[placeholder='Username']
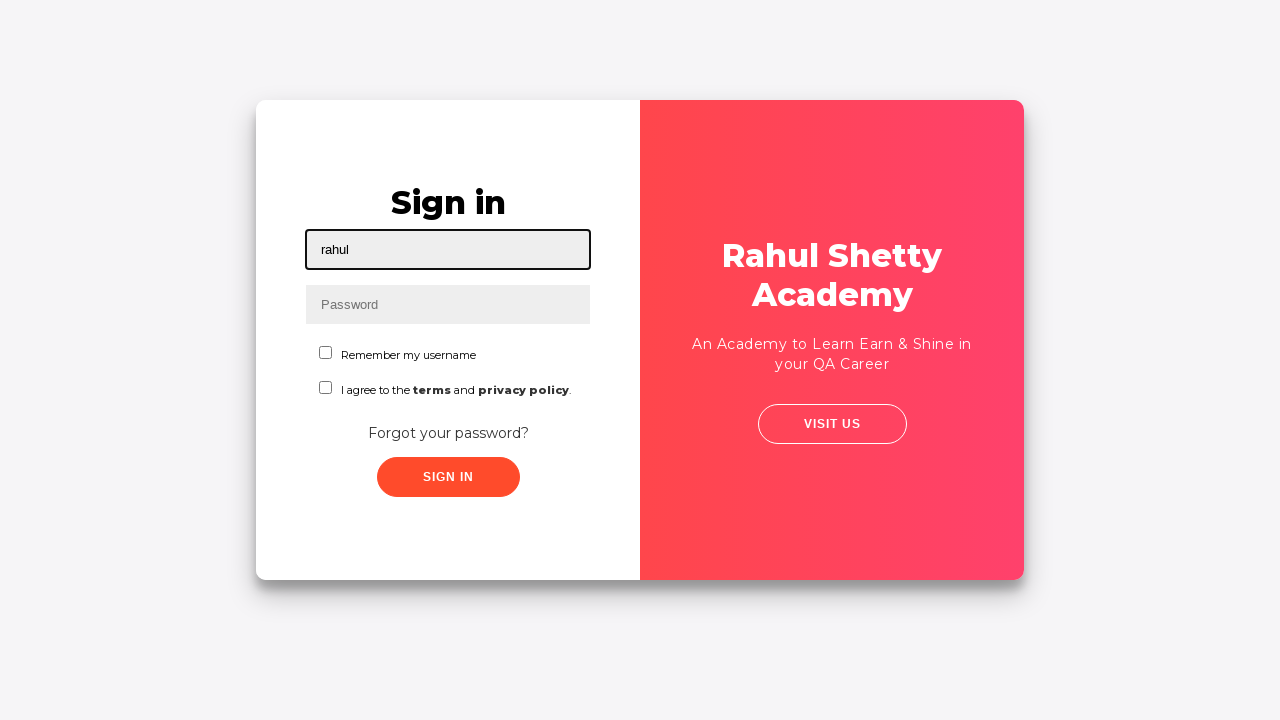

Filled password field with 'hello123' on input[name='inputPassword']
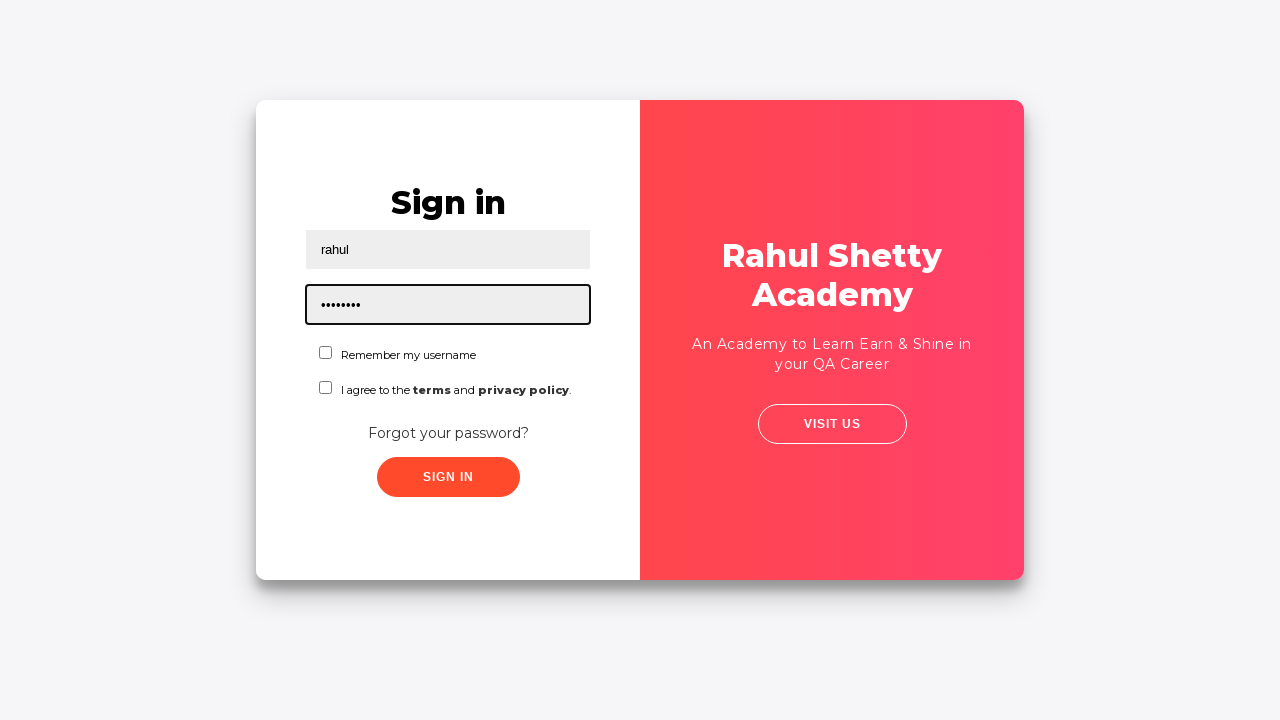

Clicked submit button to attempt login at (448, 477) on button[type='submit']
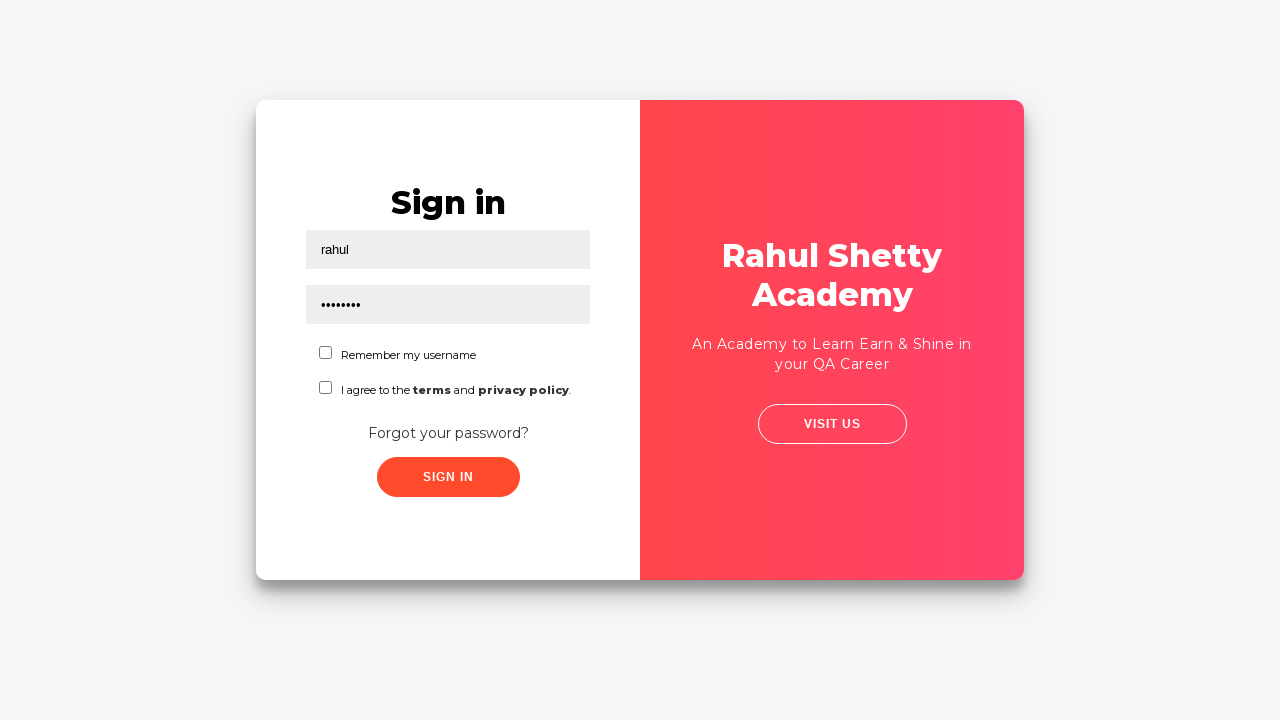

Error message appeared after form submission
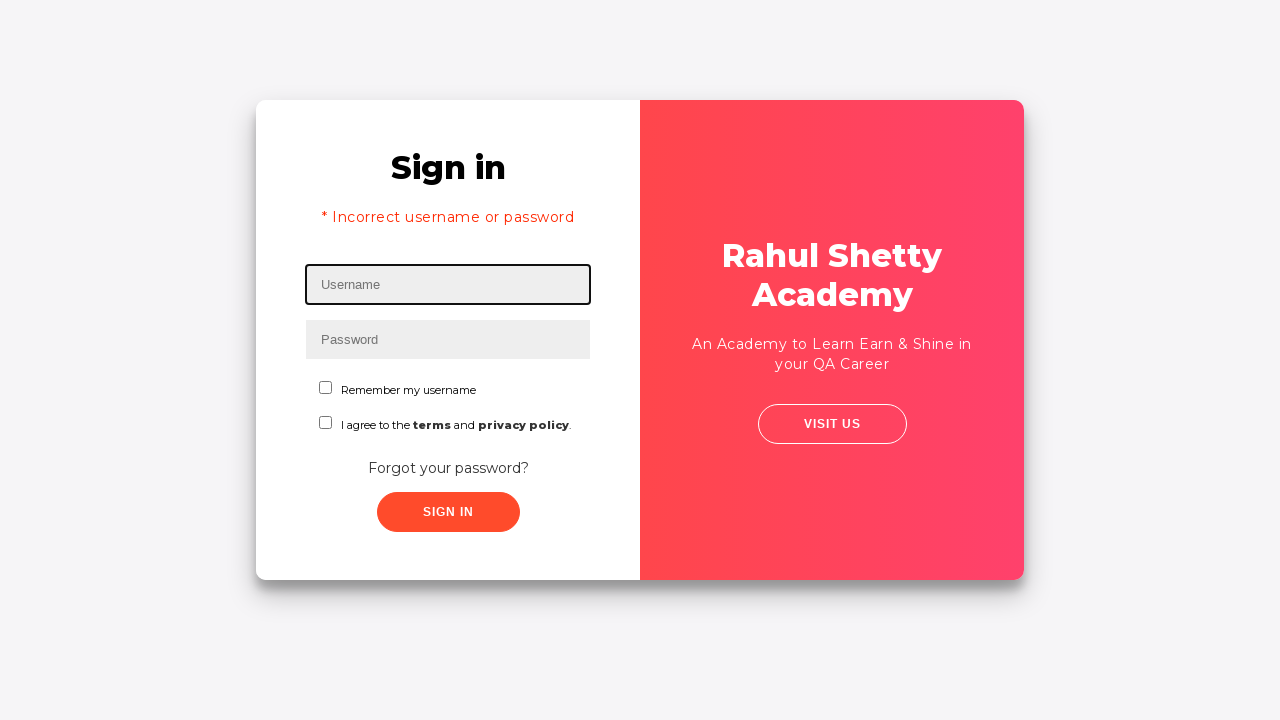

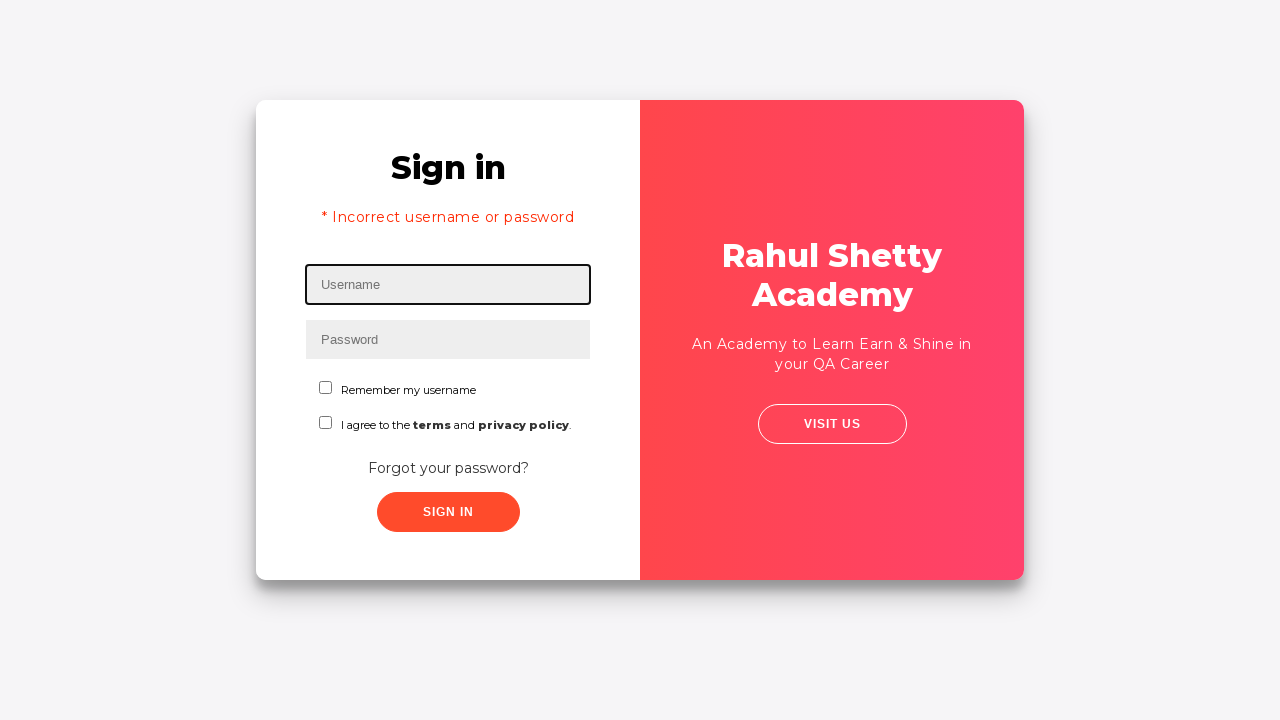